Tests the confirm alert functionality on DemoQA by clicking the confirm button and dismissing the alert dialog

Starting URL: https://demoqa.com/alerts

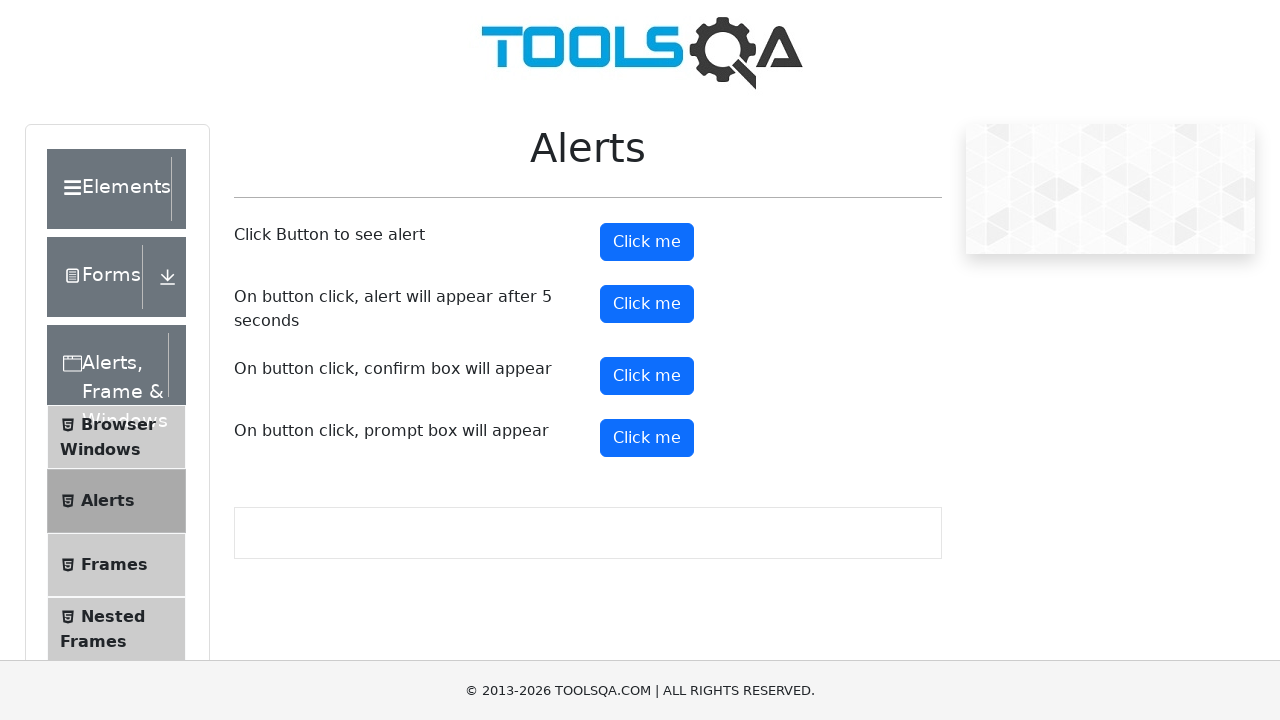

Clicked the confirm button to trigger the alert at (647, 376) on #confirmButton
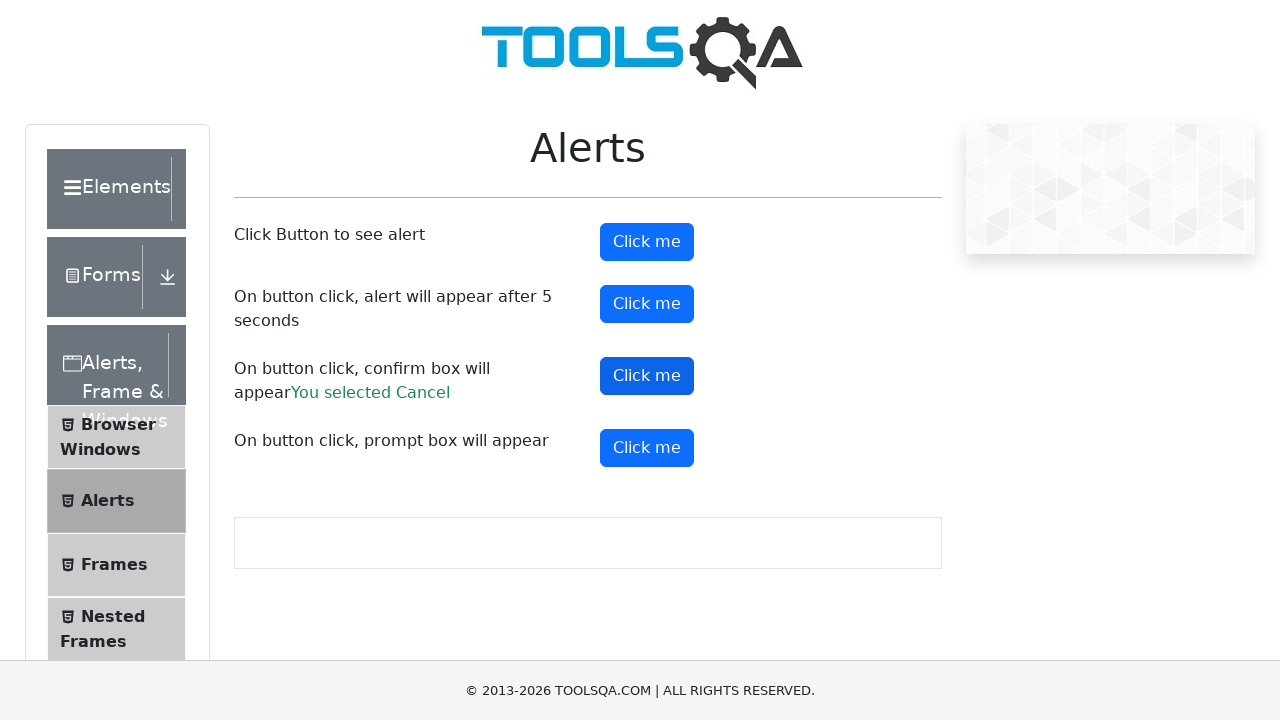

Set up dialog handler to dismiss the confirm alert
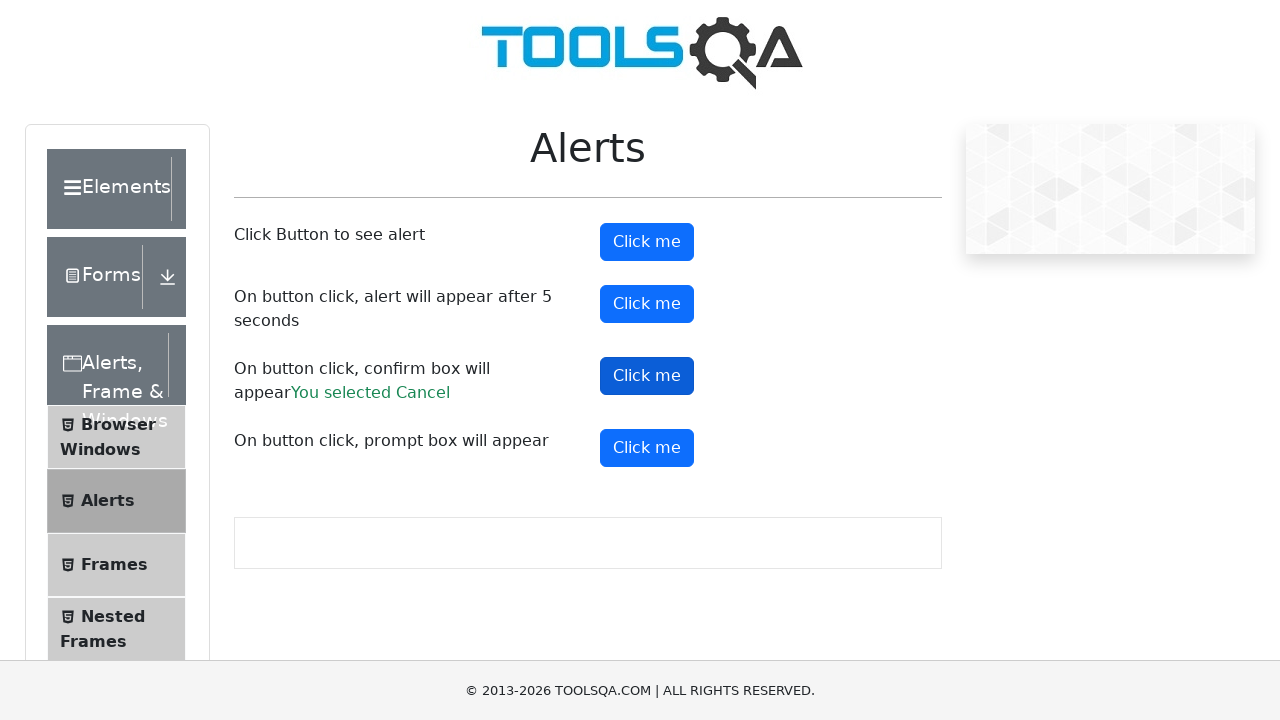

Waited for dialog interaction to complete
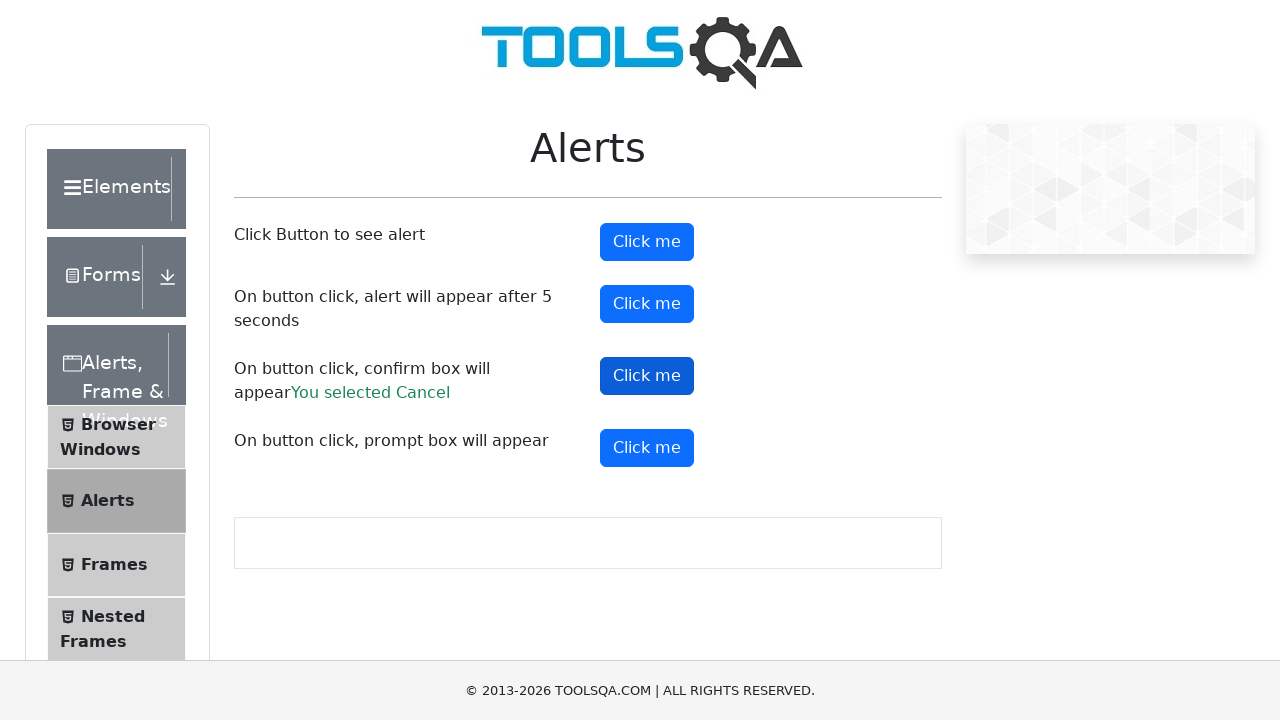

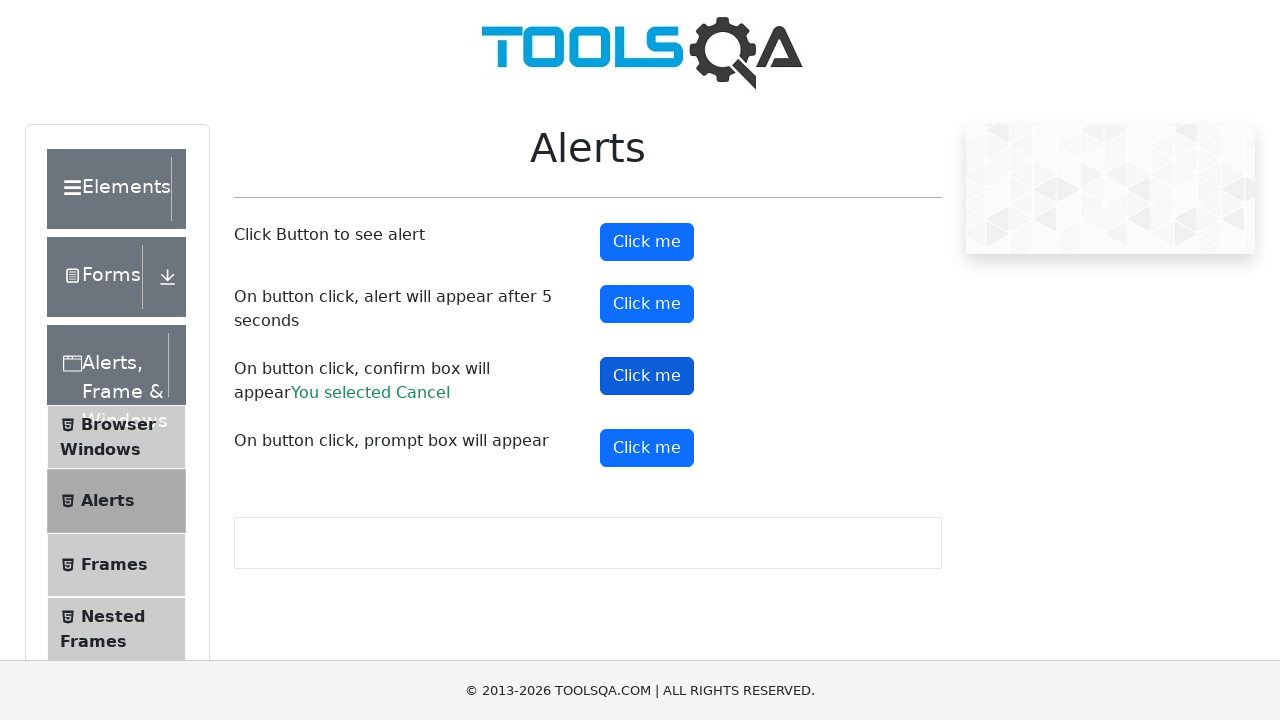